Tests that clicking the "Due" column header twice in table1 sorts the dues in descending order by verifying each value is greater than or equal to the next.

Starting URL: http://the-internet.herokuapp.com/tables

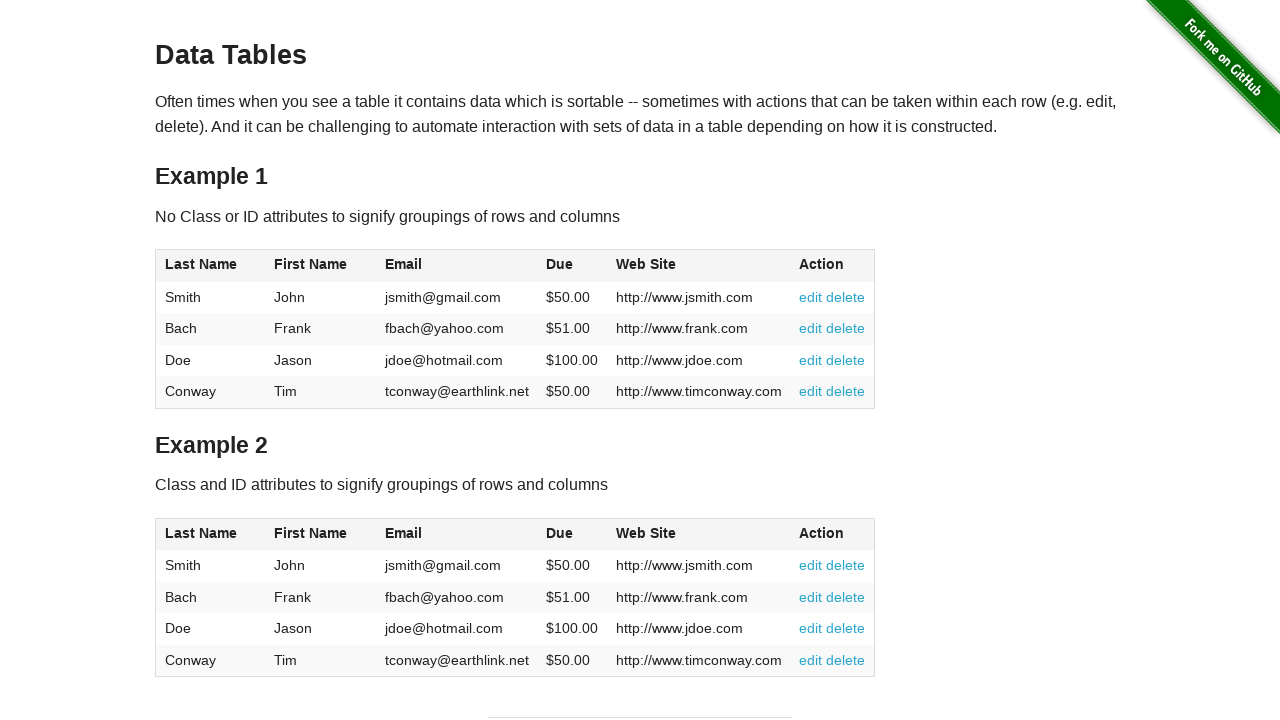

Navigated to table test page
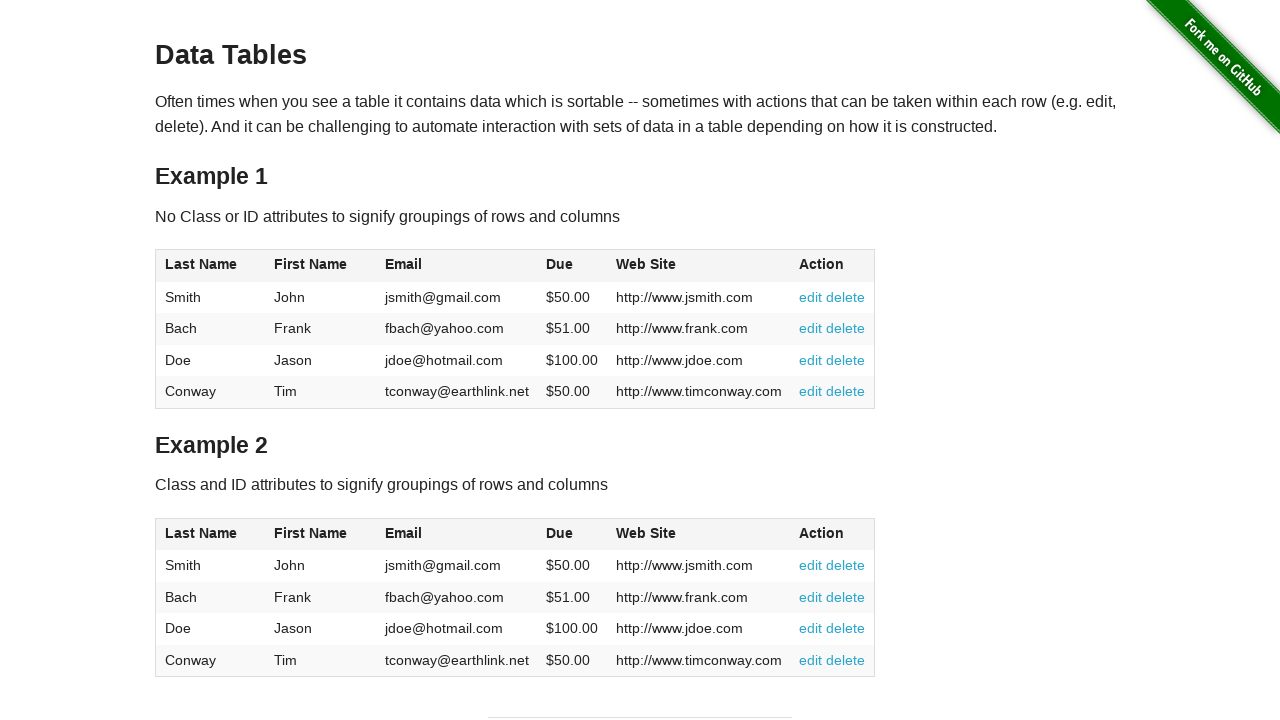

Clicked 'Due' column header first time at (572, 266) on #table1 thead tr th:nth-of-type(4)
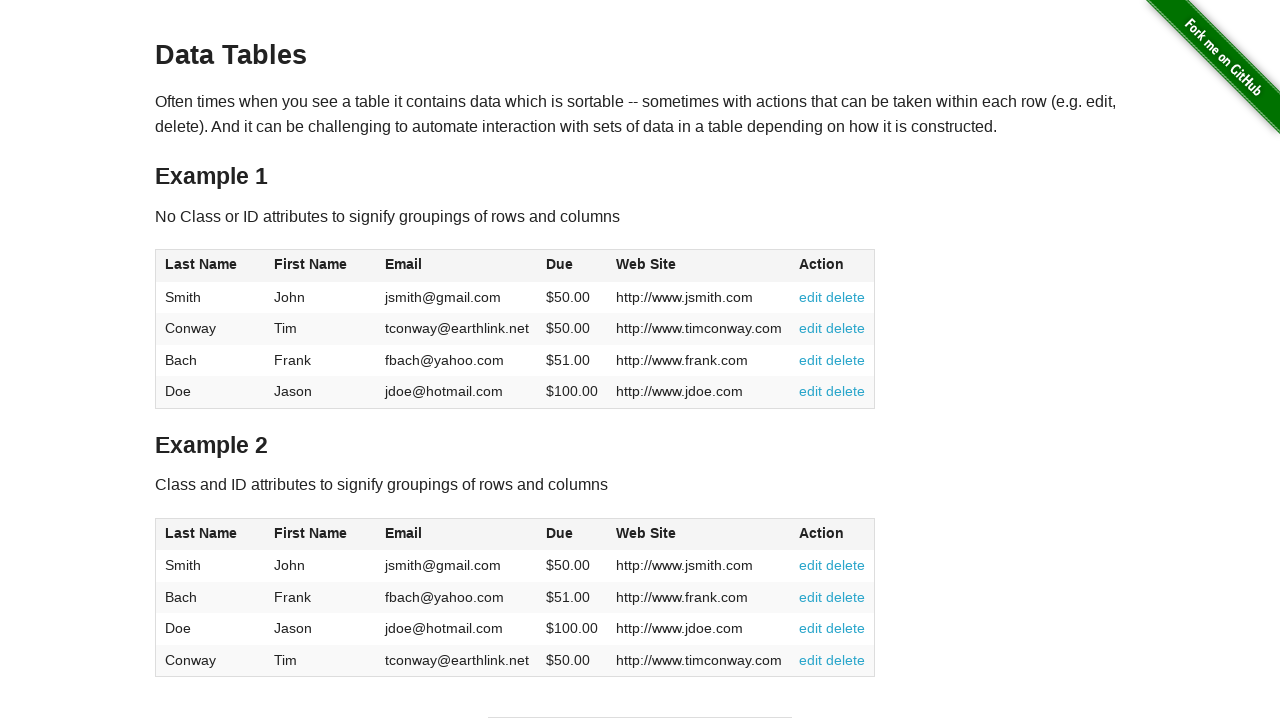

Clicked 'Due' column header second time to sort descending at (572, 266) on #table1 thead tr th:nth-of-type(4)
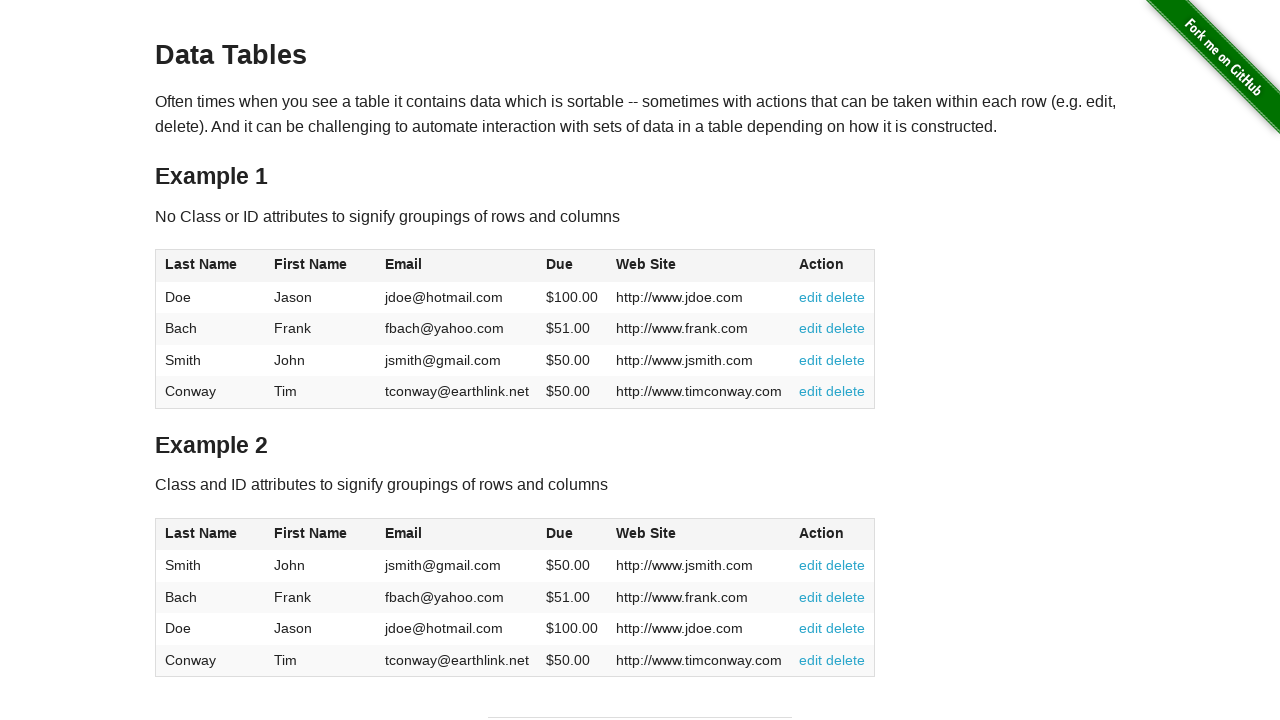

Waited for table due column to load
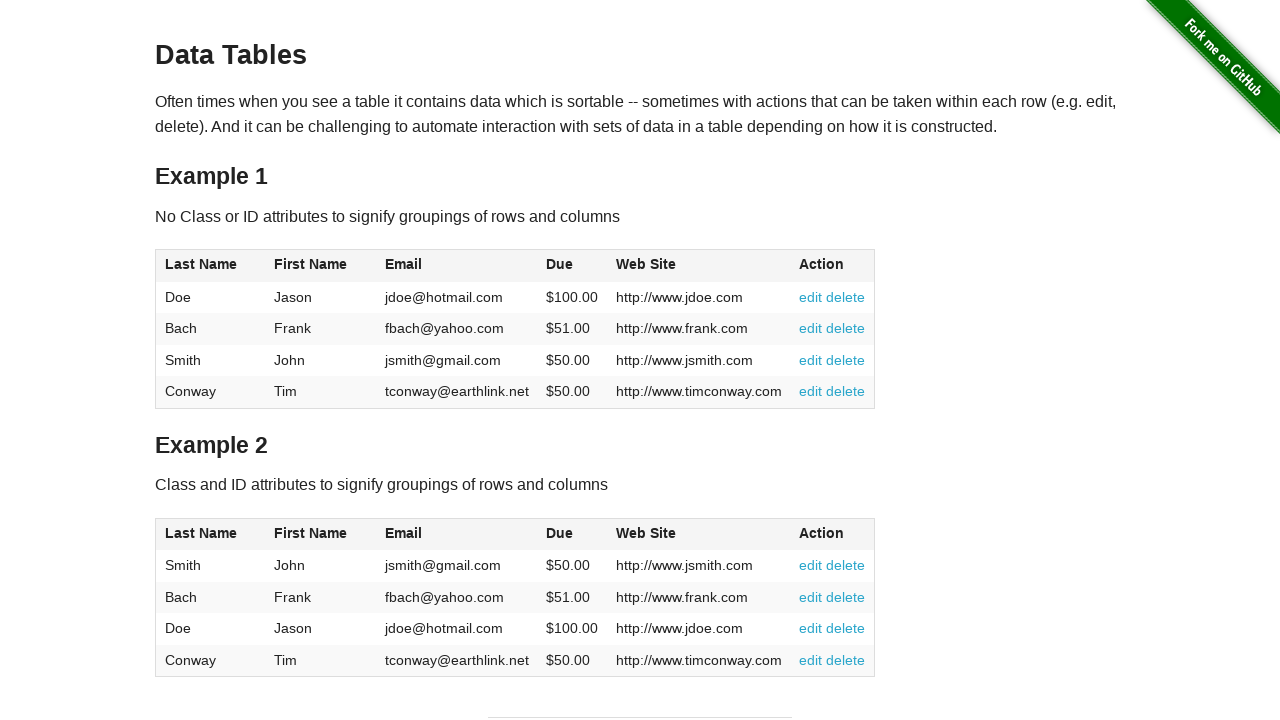

Retrieved all due values from table
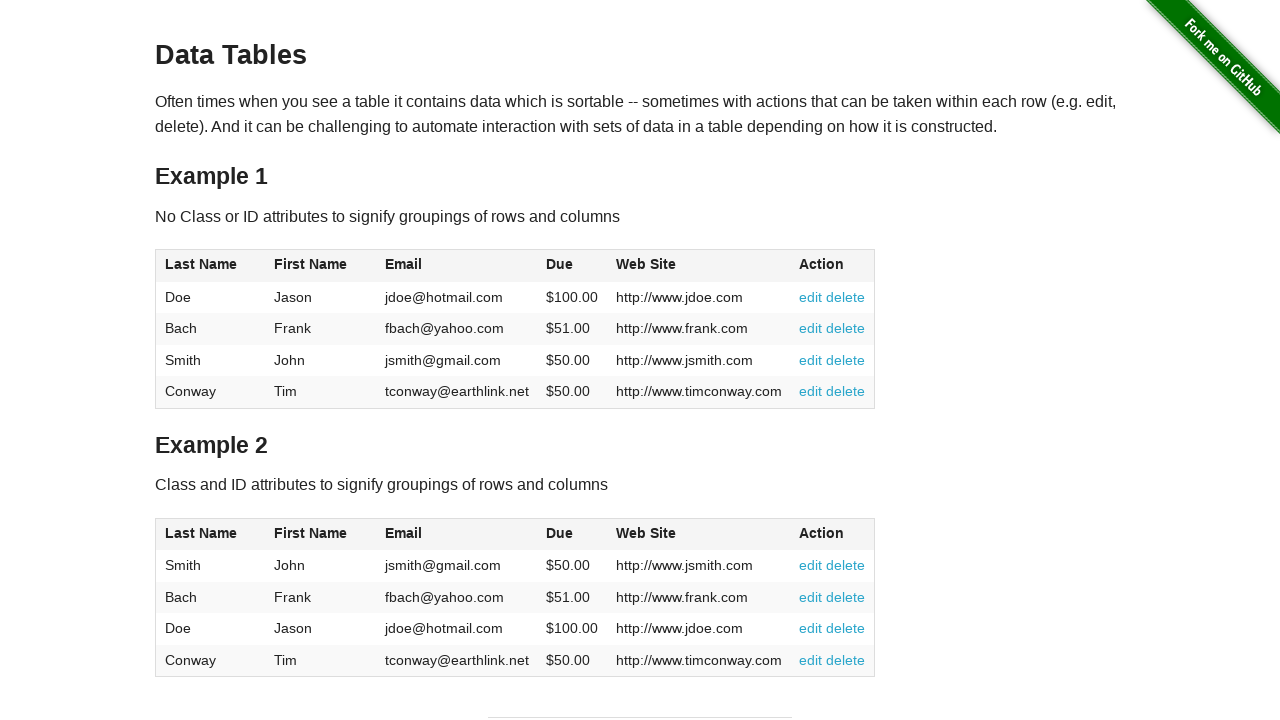

Extracted and converted due values to floats: [100.0, 51.0, 50.0, 50.0]
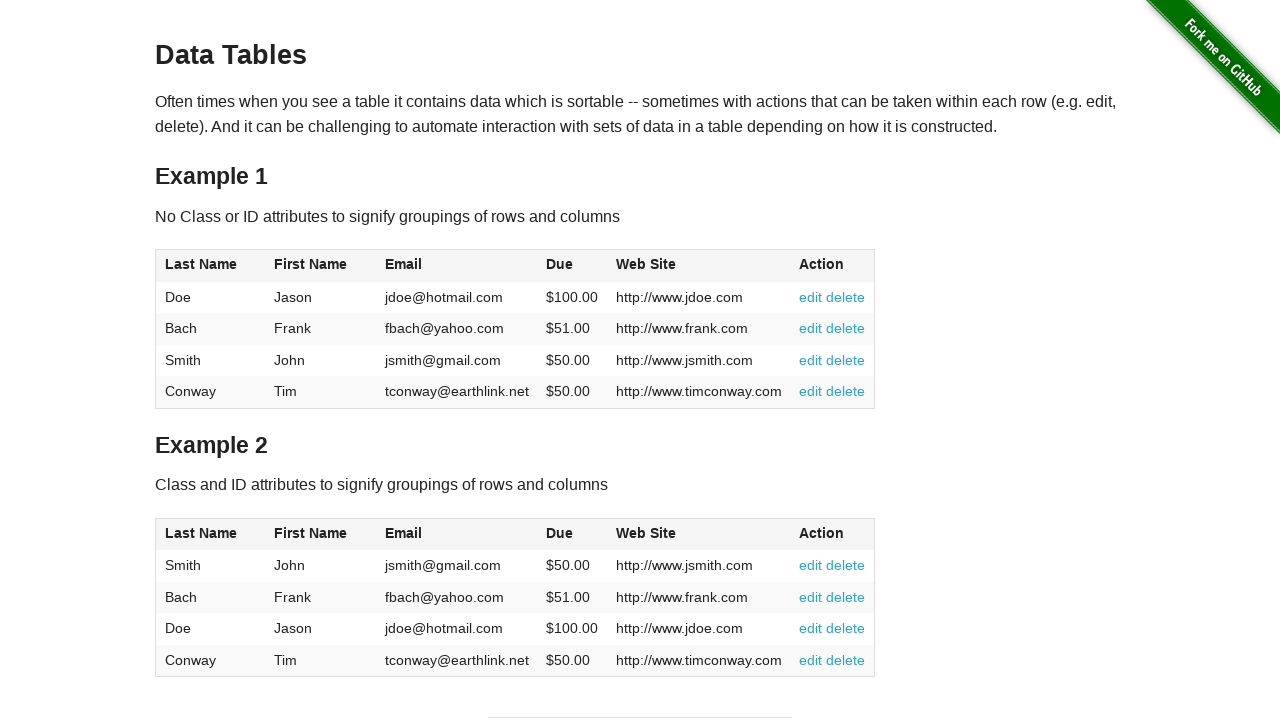

Verified all due values are in descending order
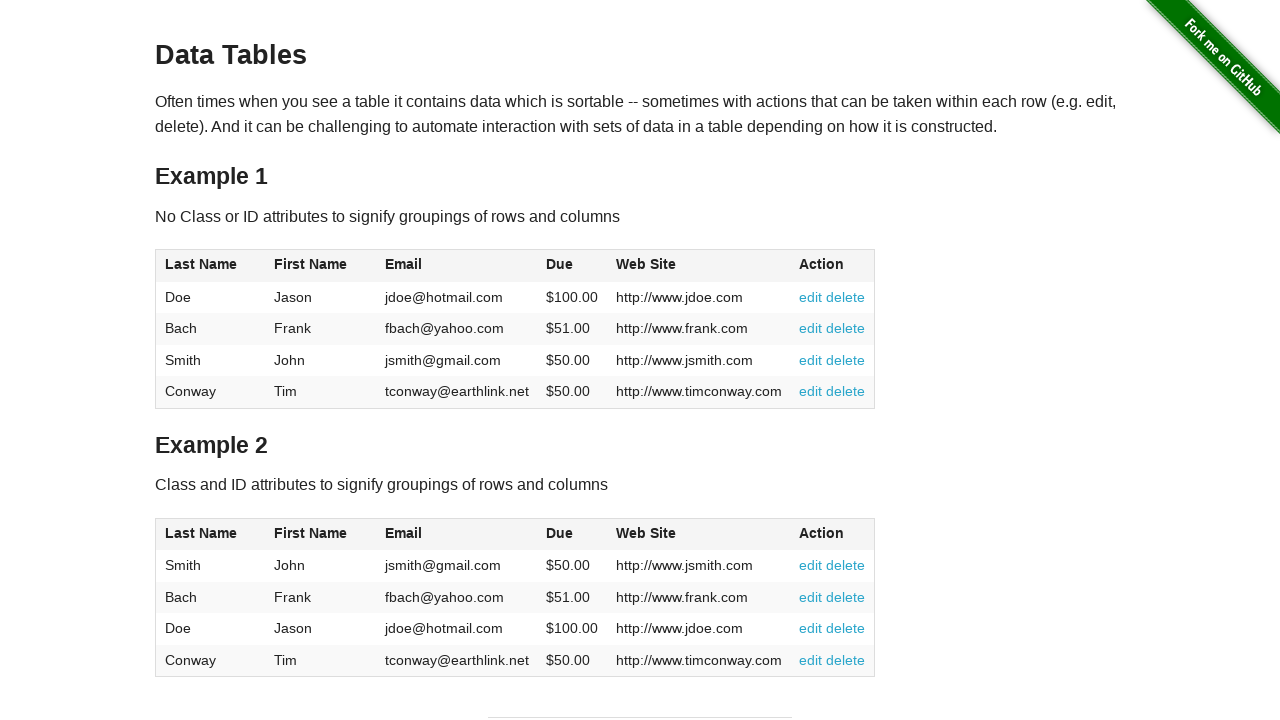

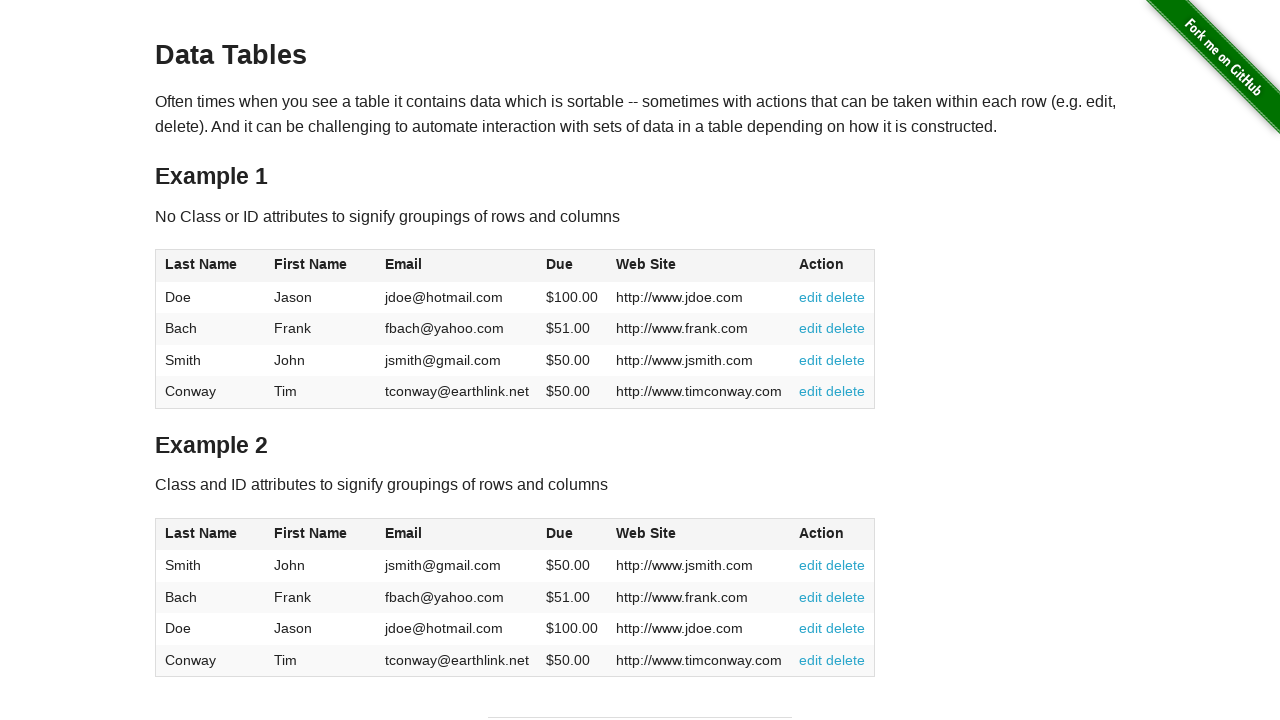